Tests jQuery UI selectable functionality by selecting multiple items using both keyboard (Ctrl+click) and mouse (click and drag) interactions

Starting URL: http://jqueryui.com/selectable/

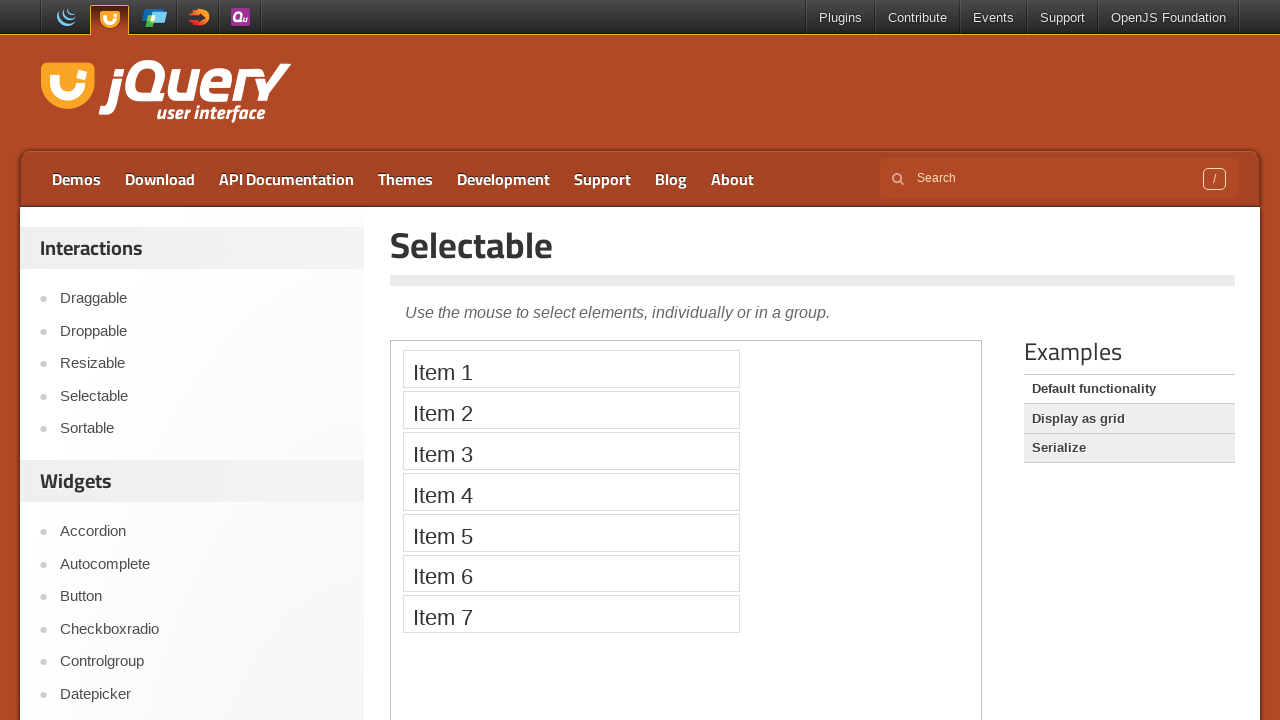

Navigated to jQuery UI selectable demo page
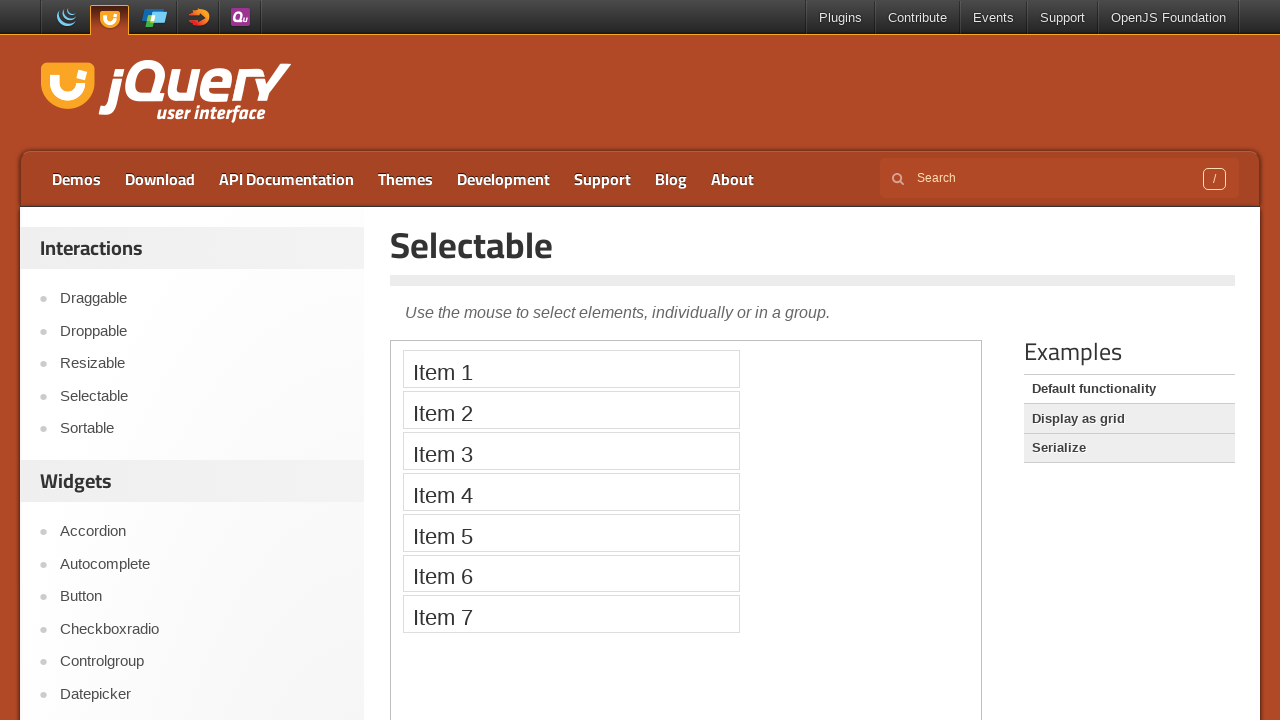

Located demo frame
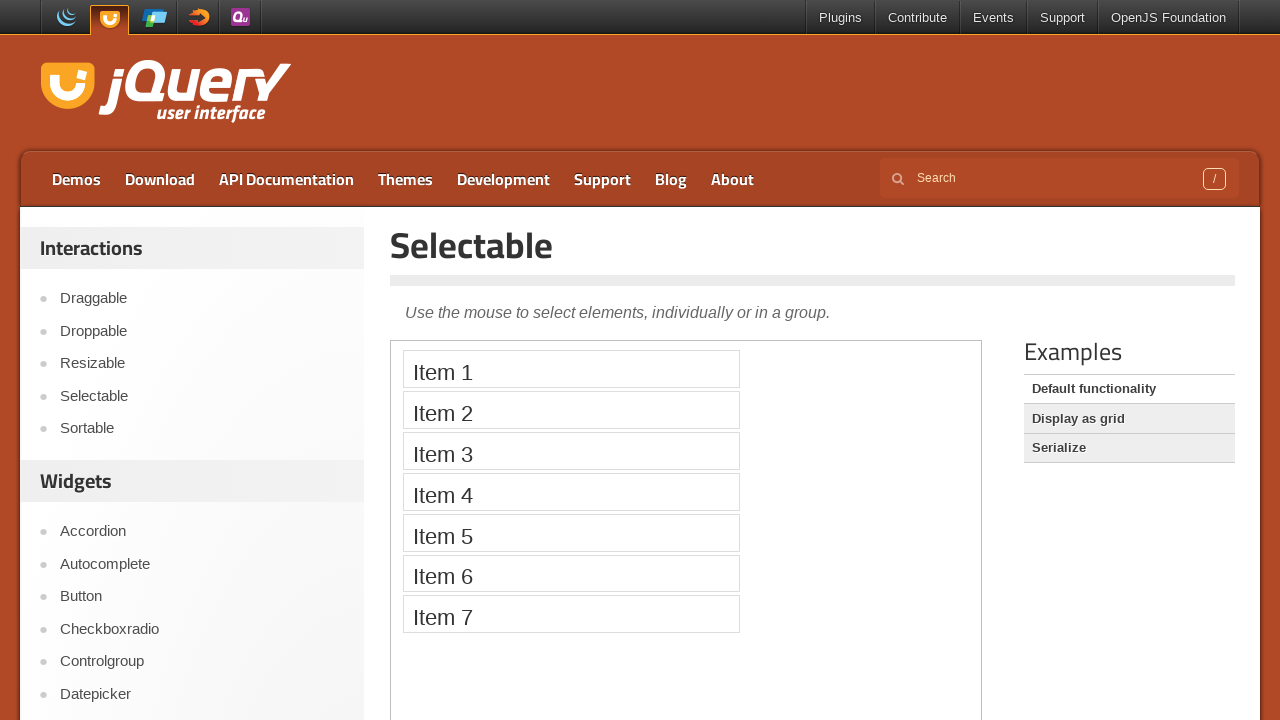

Retrieved all selectable list items
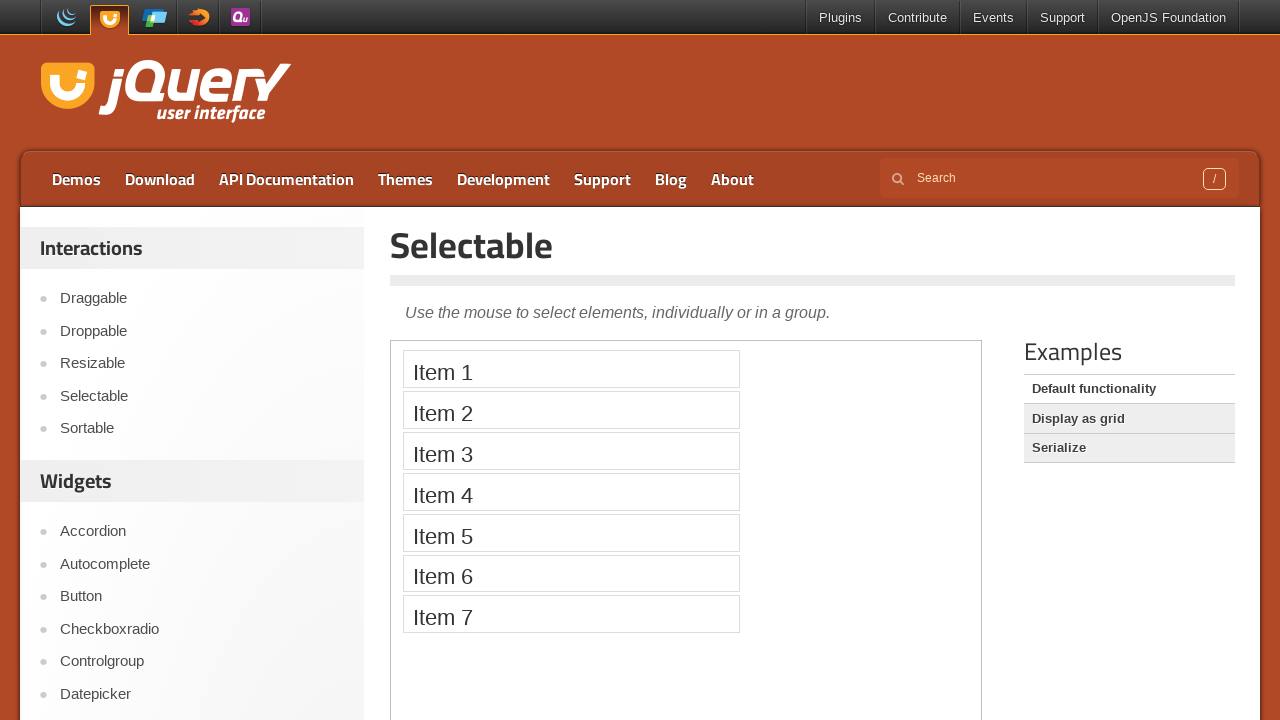

Printed text content of all selectable items
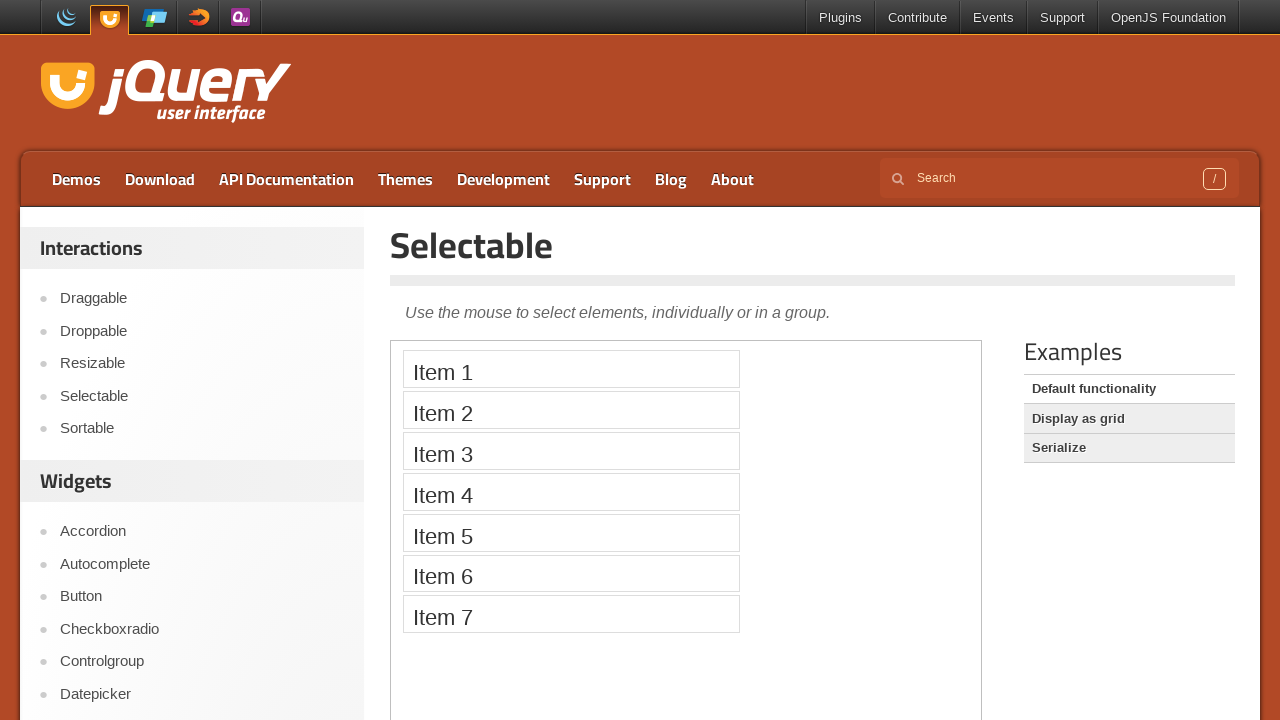

Located specific selectable items (1, 3, and 4)
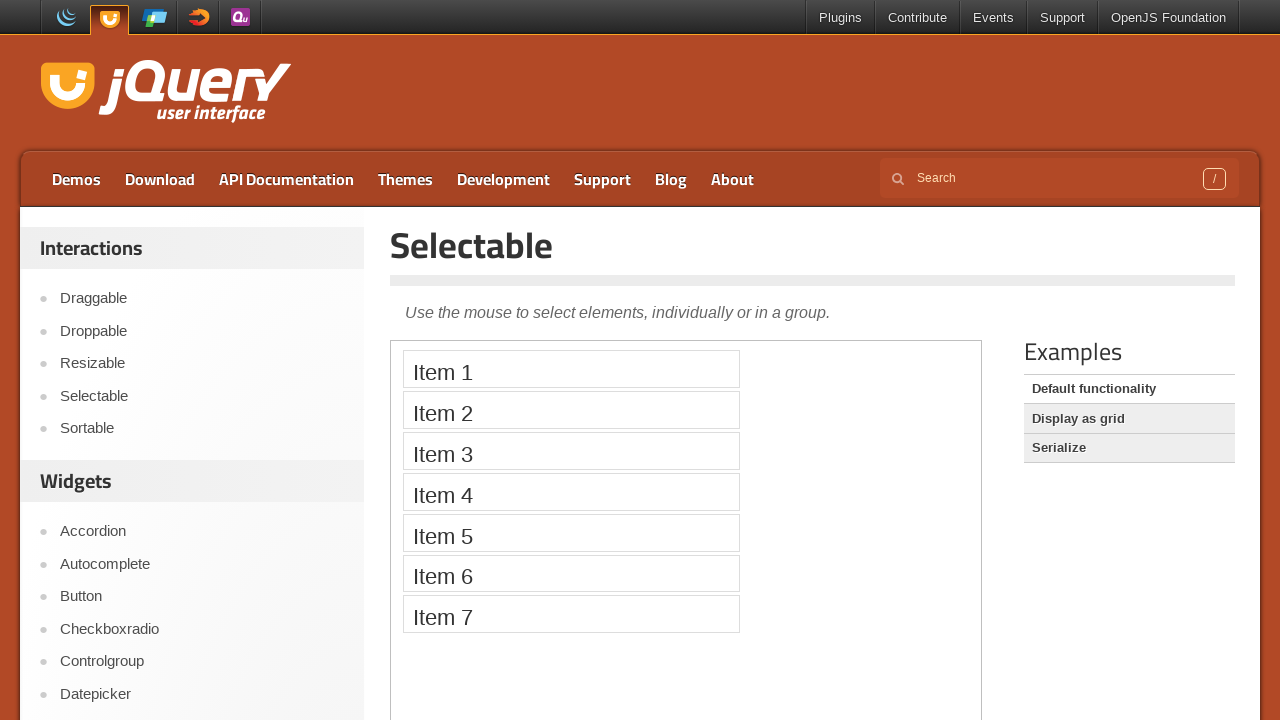

Pressed Control key down for multi-select
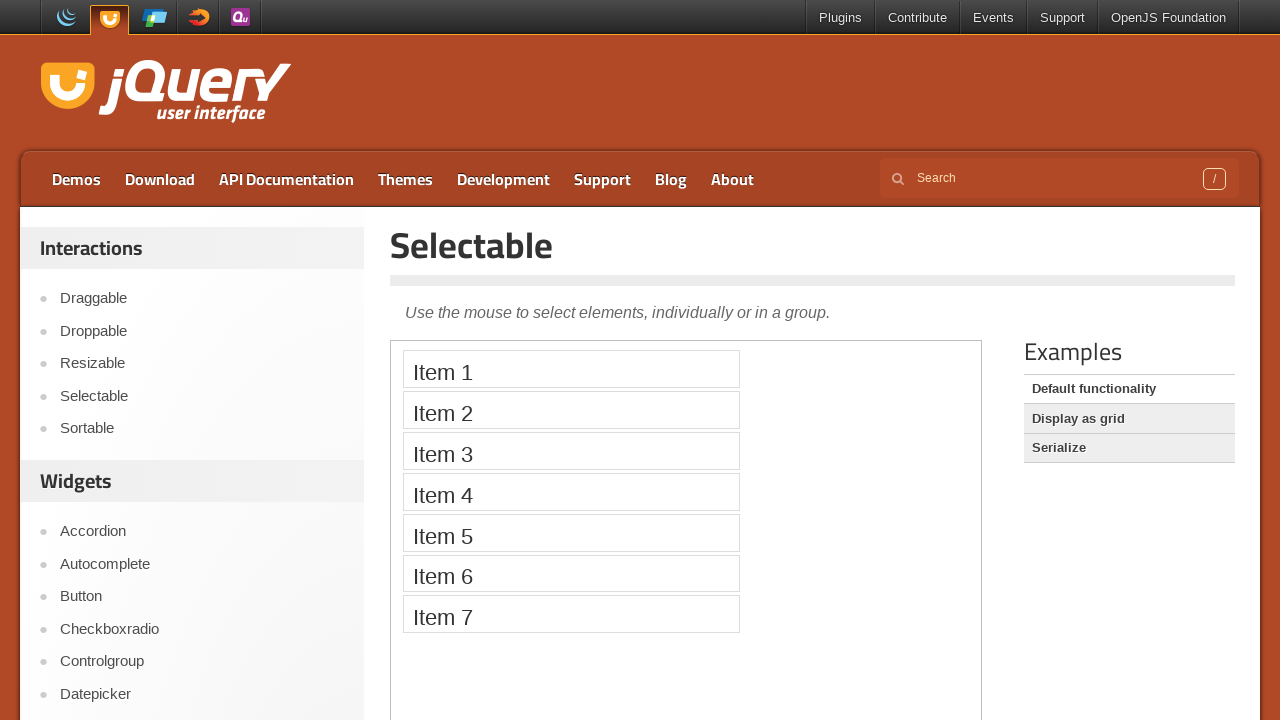

Ctrl+clicked on first selectable item at (571, 369) on .demo-frame >> internal:control=enter-frame >> #selectable li:nth-child(1)
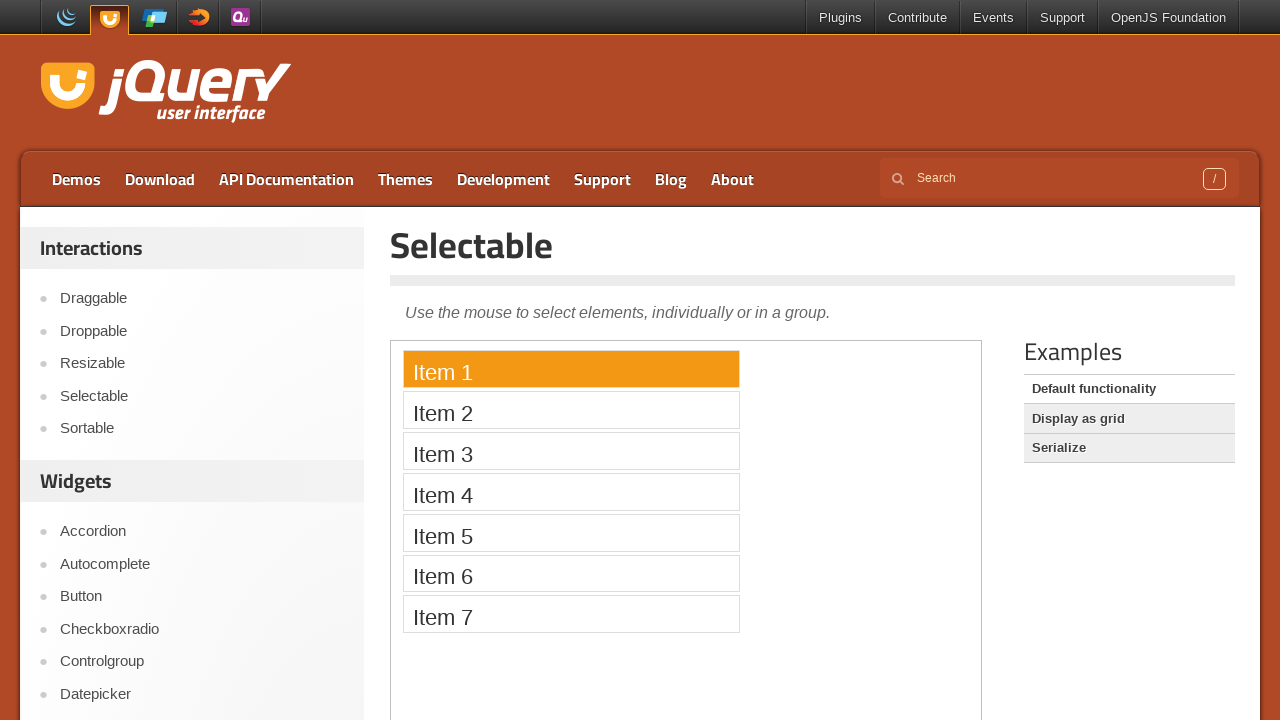

Ctrl+clicked on third selectable item at (571, 451) on .demo-frame >> internal:control=enter-frame >> #selectable li:nth-child(3)
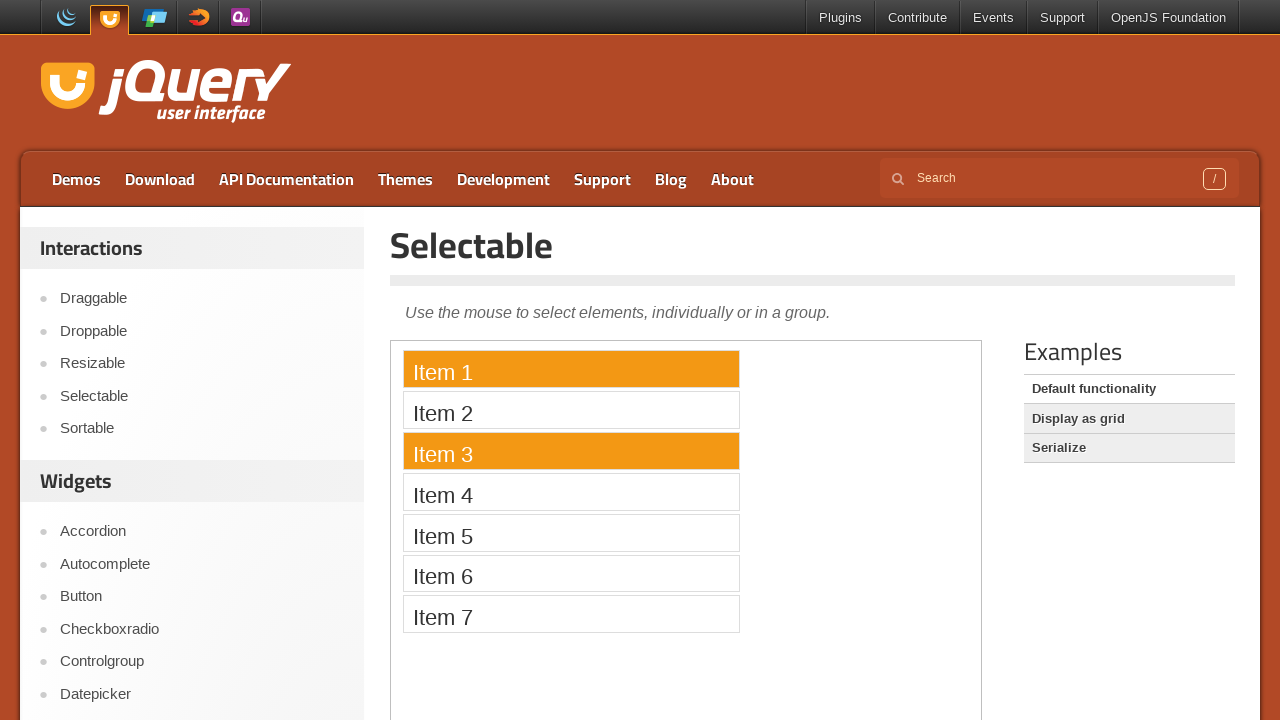

Ctrl+clicked on fourth selectable item at (571, 492) on .demo-frame >> internal:control=enter-frame >> #selectable li:nth-child(4)
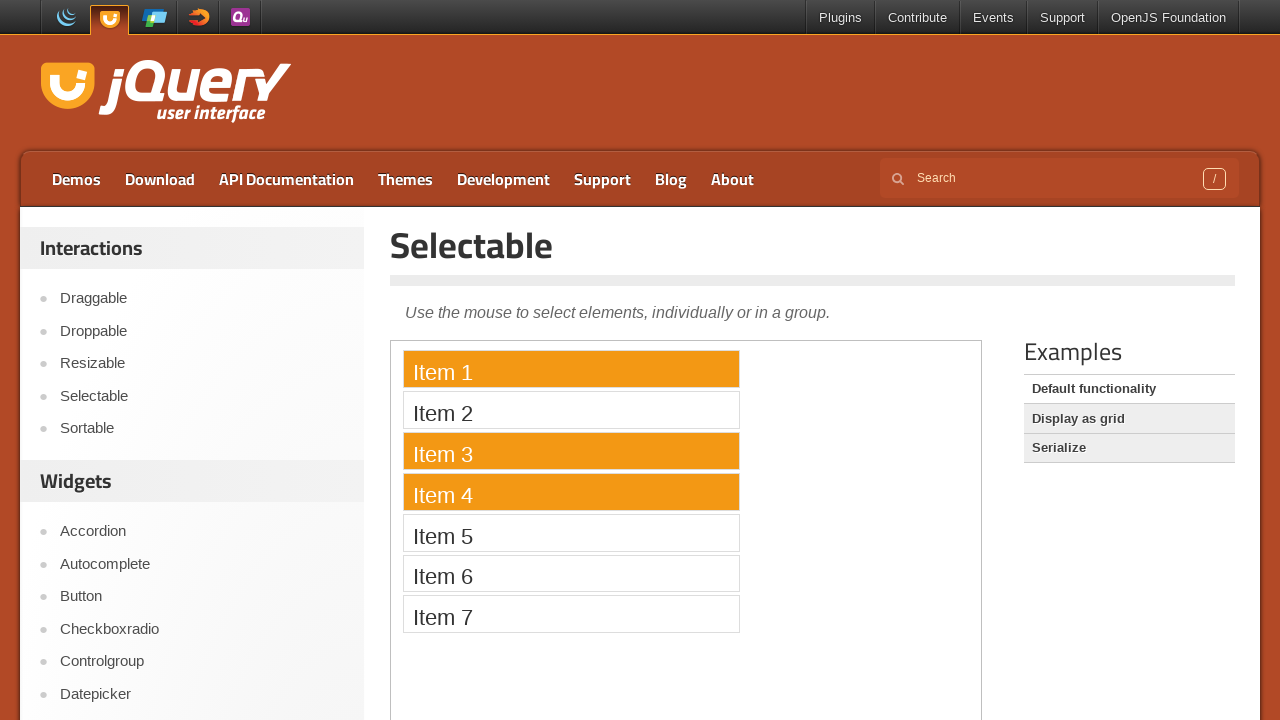

Released Control key
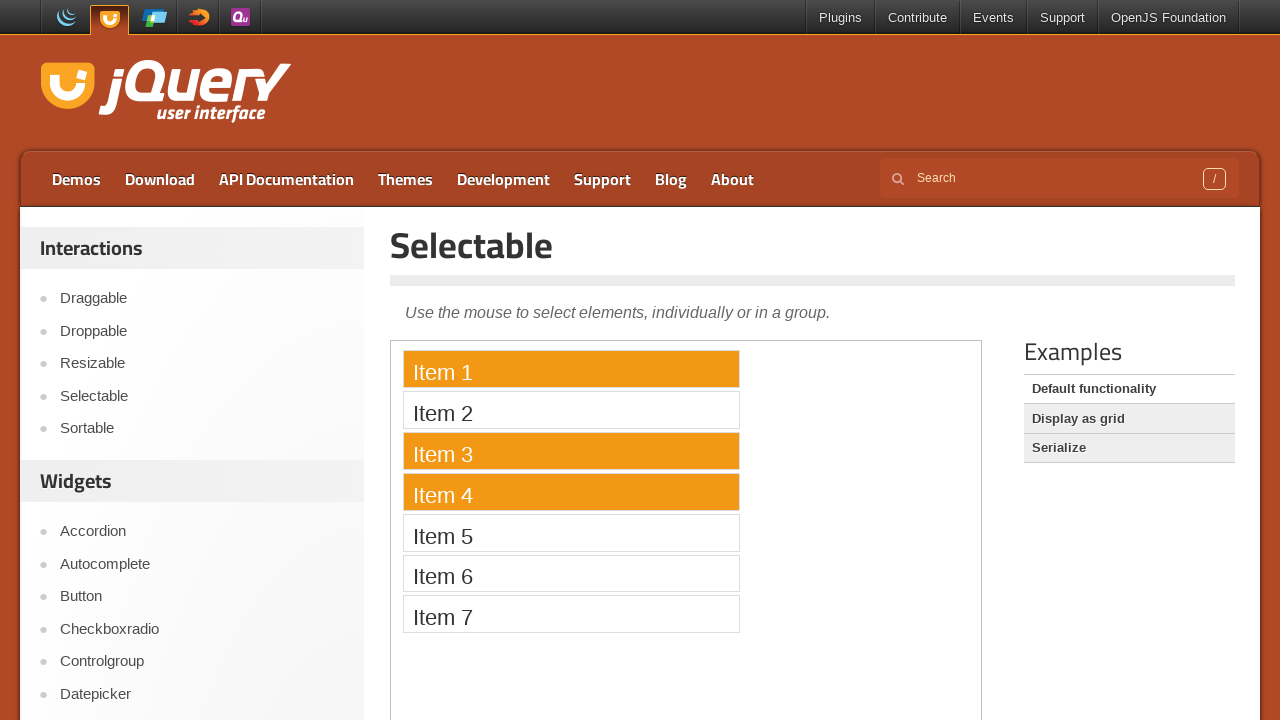

Waited 1 second for UI to settle
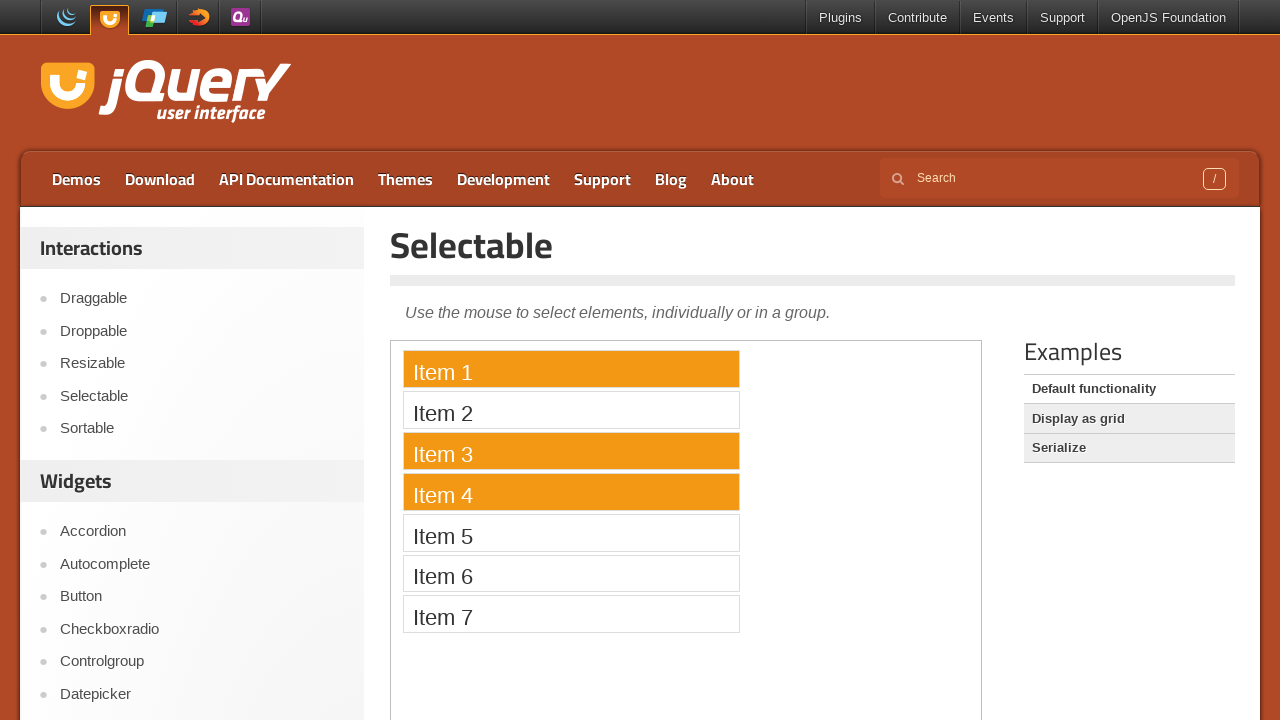

Retrieved bounding box of first selectable item
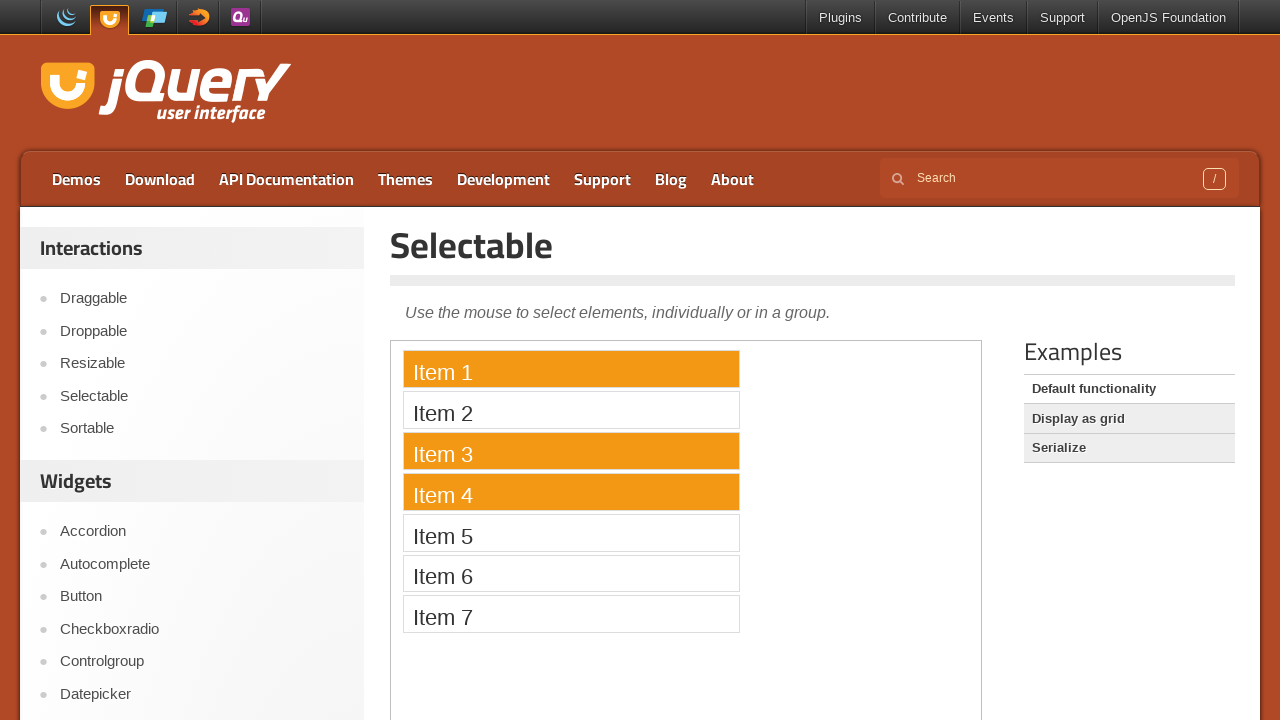

Retrieved bounding box of fourth selectable item
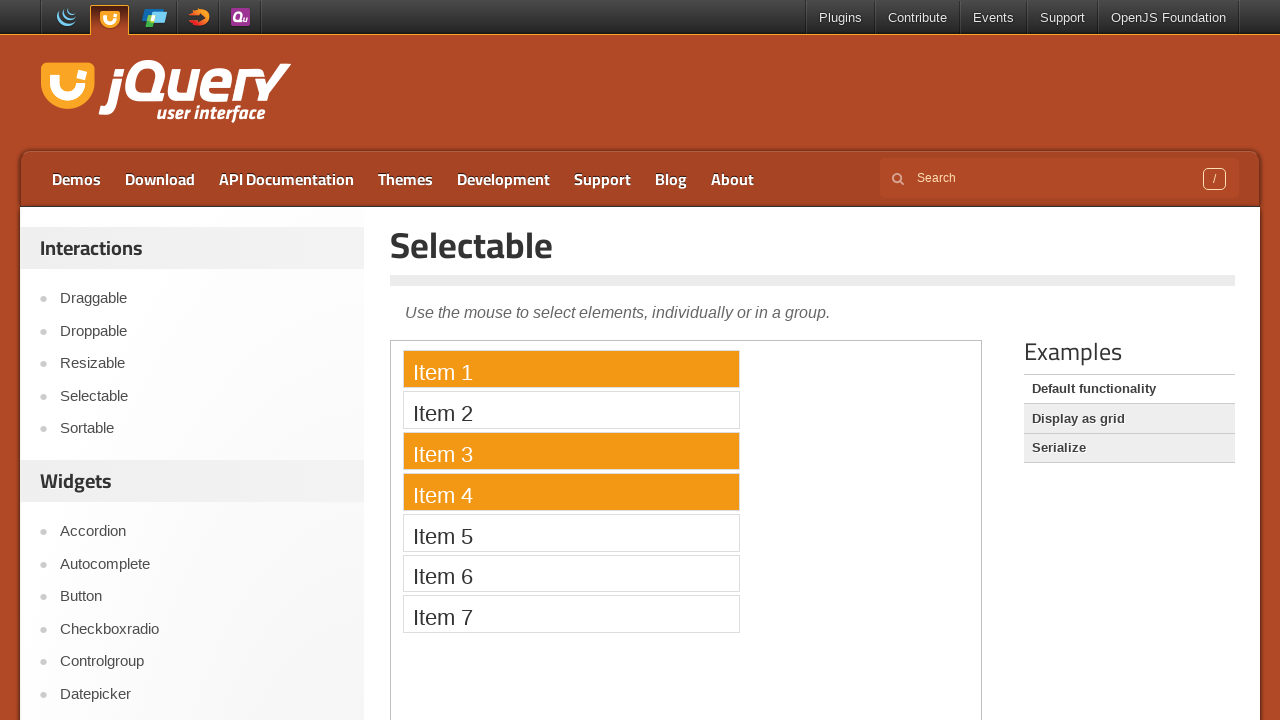

Moved mouse to center of first selectable item at (571, 369)
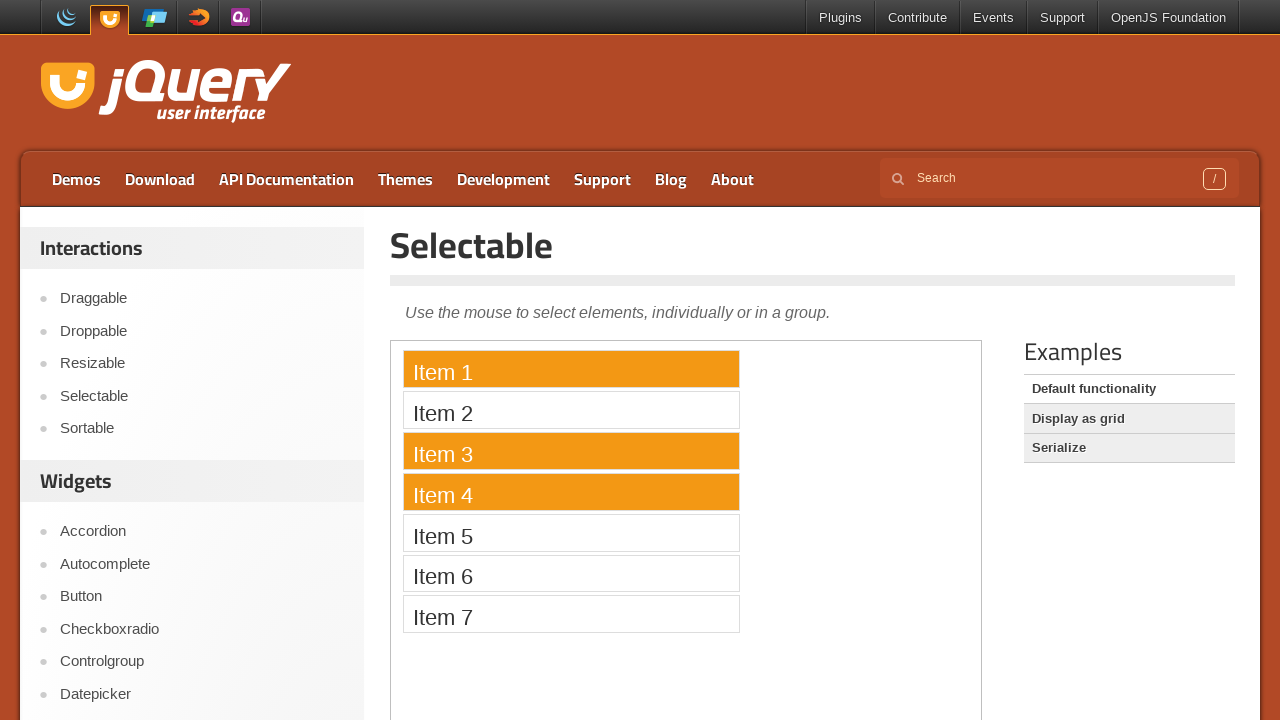

Pressed mouse button down to start drag at (571, 369)
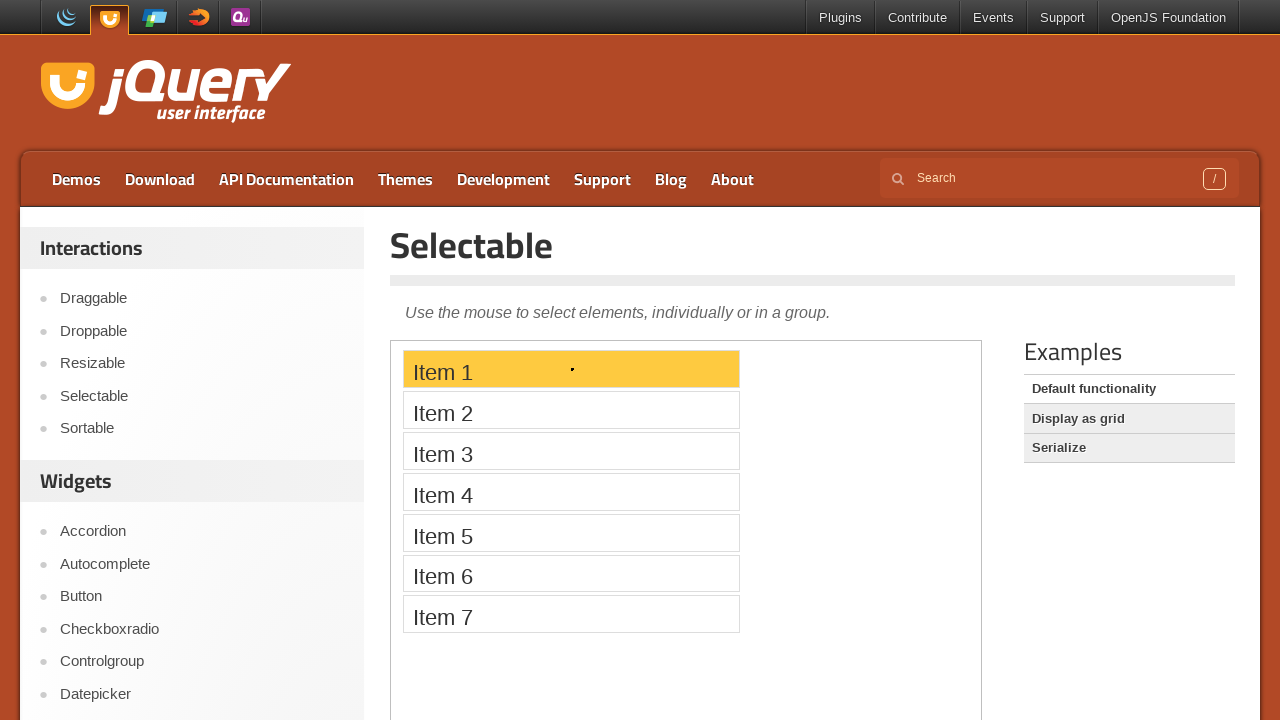

Dragged mouse to center of fourth selectable item at (571, 492)
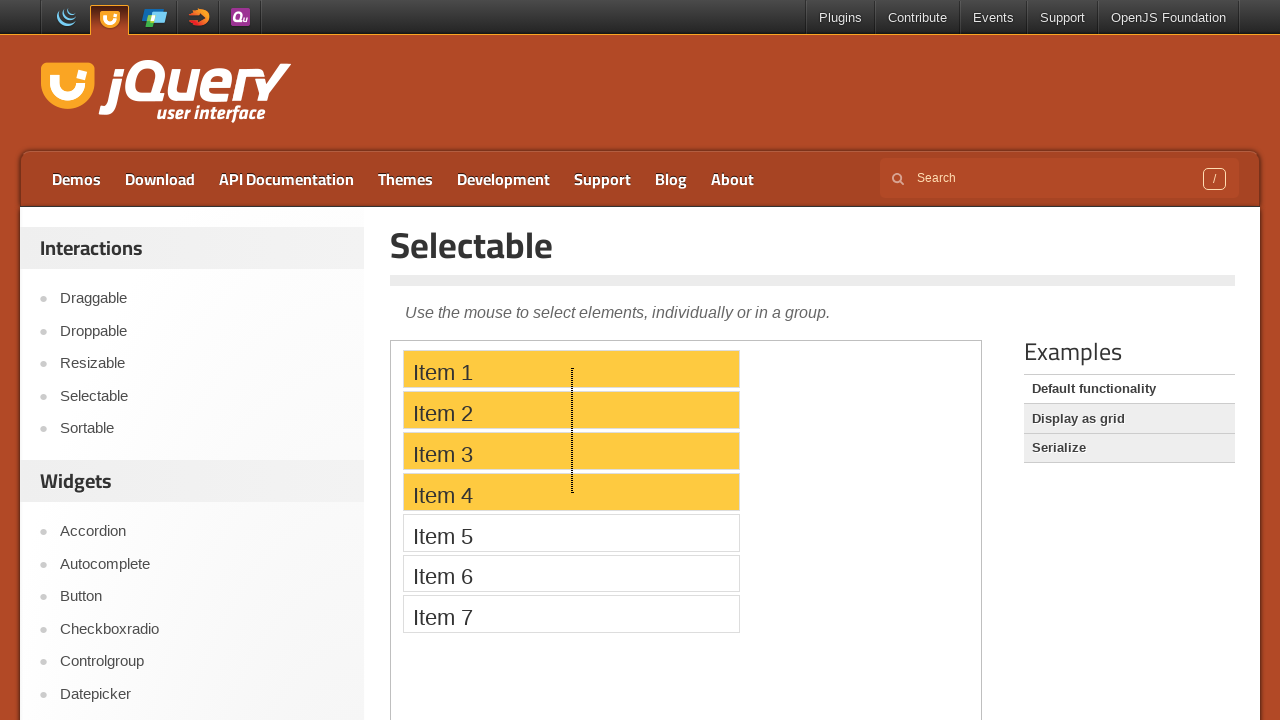

Released mouse button to complete range selection at (571, 492)
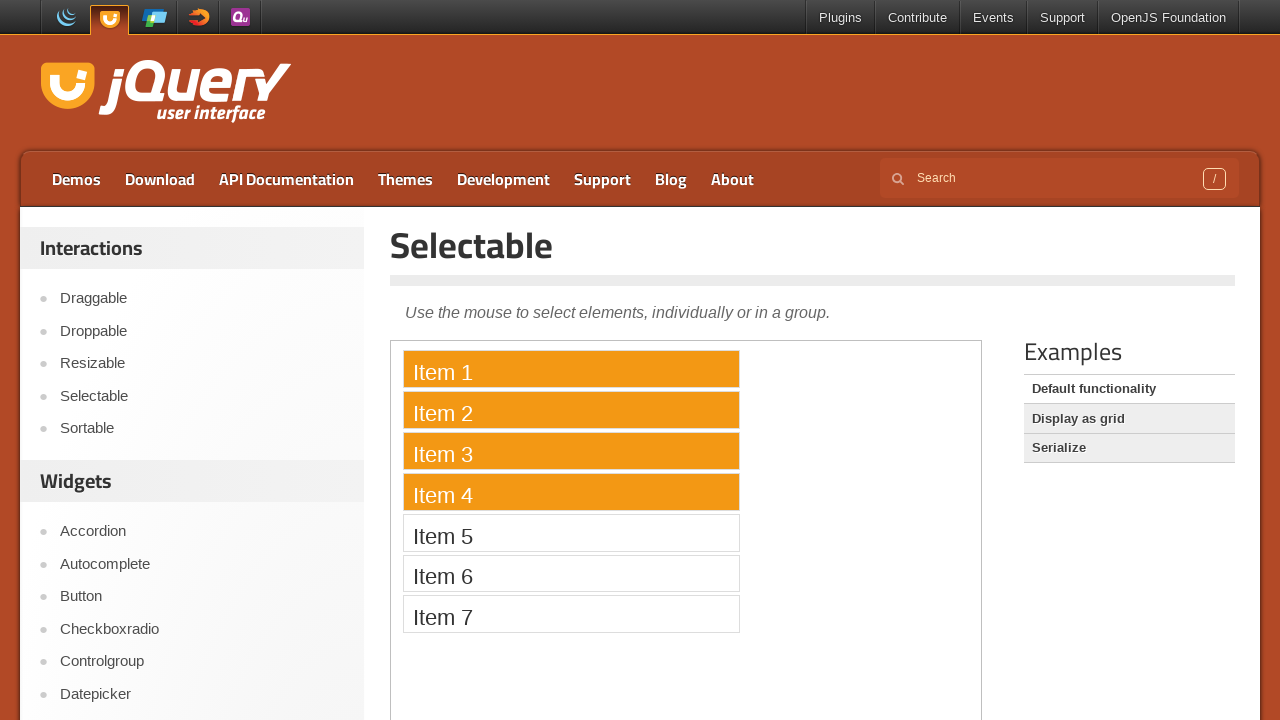

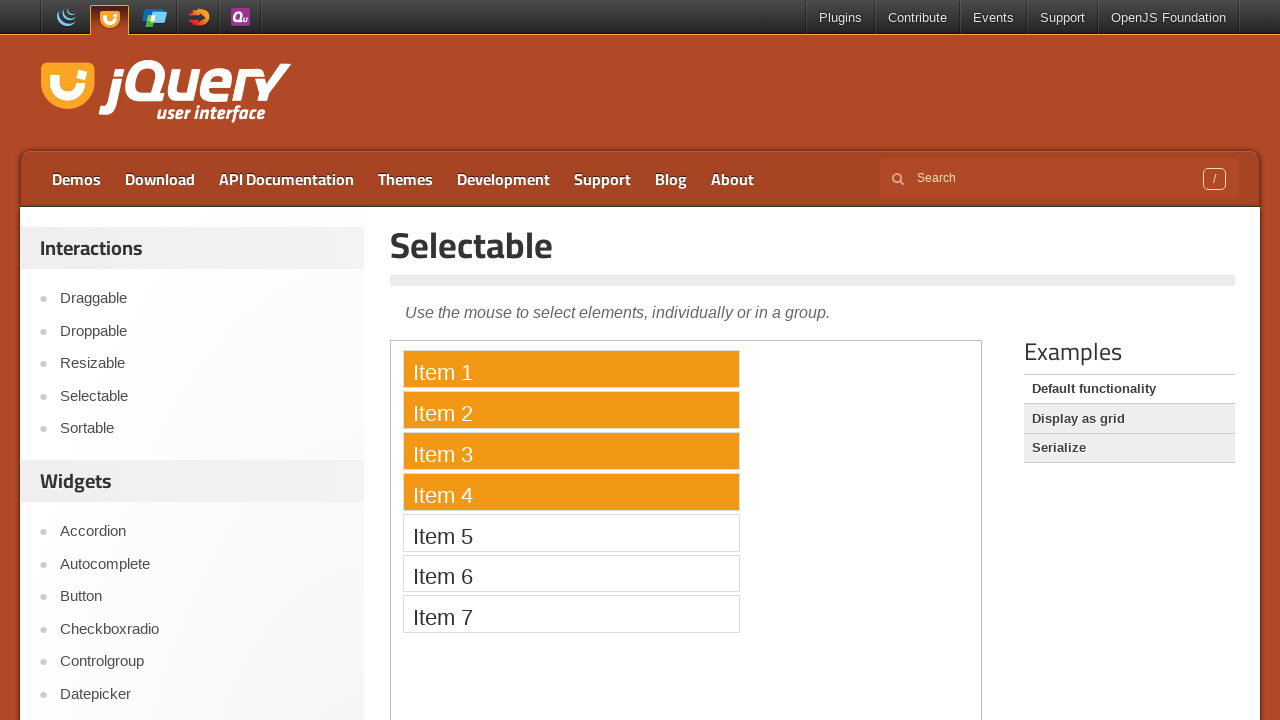